Tests form validation on a contact form by entering invalid and valid inputs for name and email fields, verifying that validation classes are applied correctly when form validation is triggered.

Starting URL: https://sia0.github.io/Apni-Dukaan/

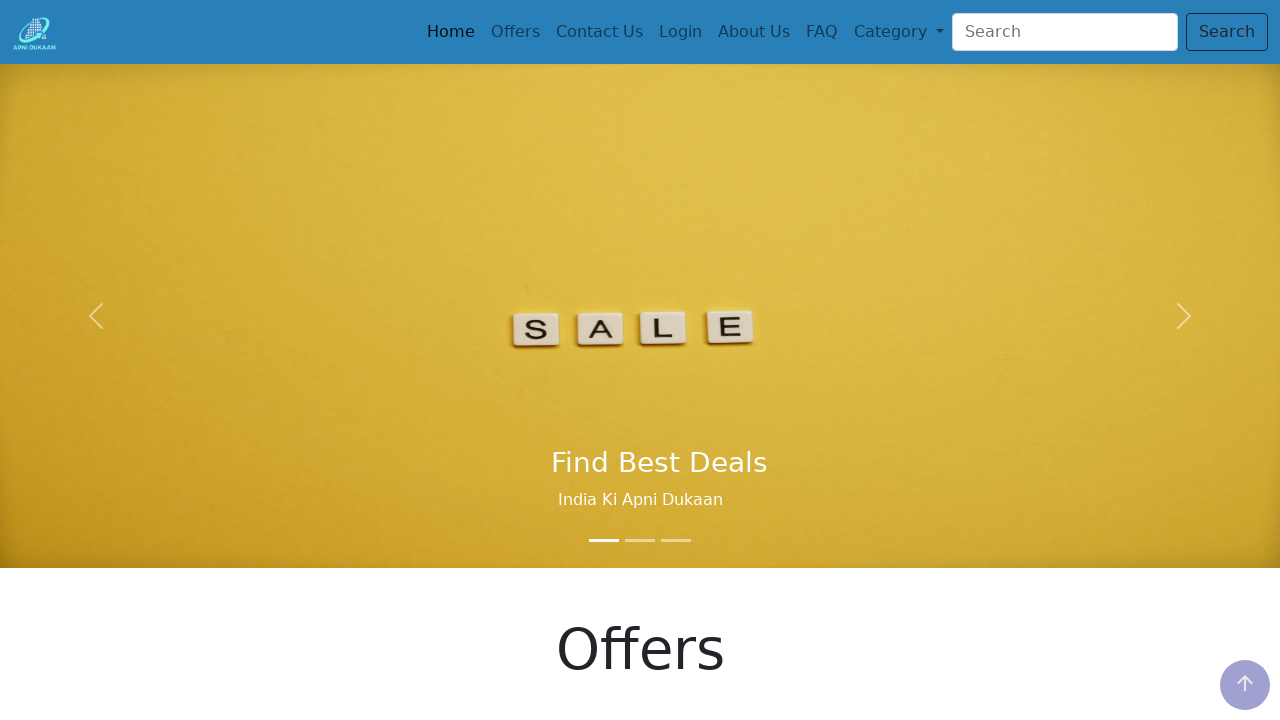

Clicked on Contact Us navigation item at (599, 32) on .nav-item:nth-child(3) > .nav-link
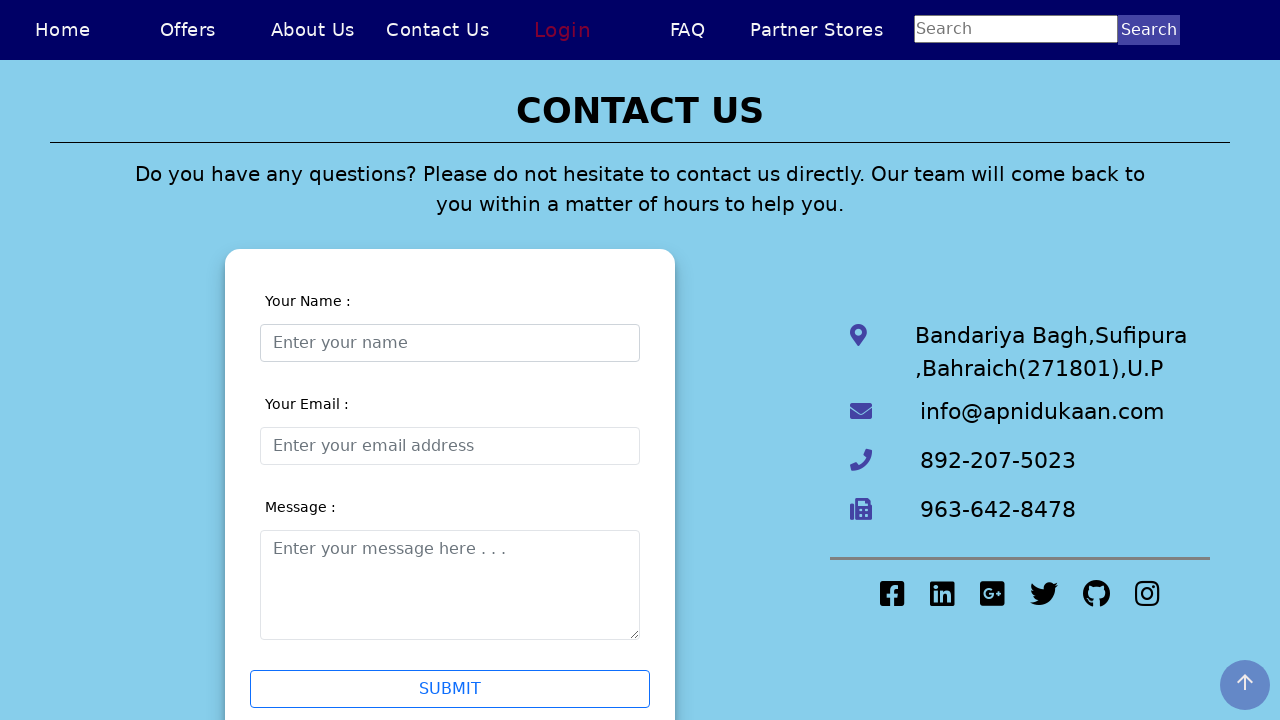

Clicked on name input field at (450, 342) on #validationCustom01
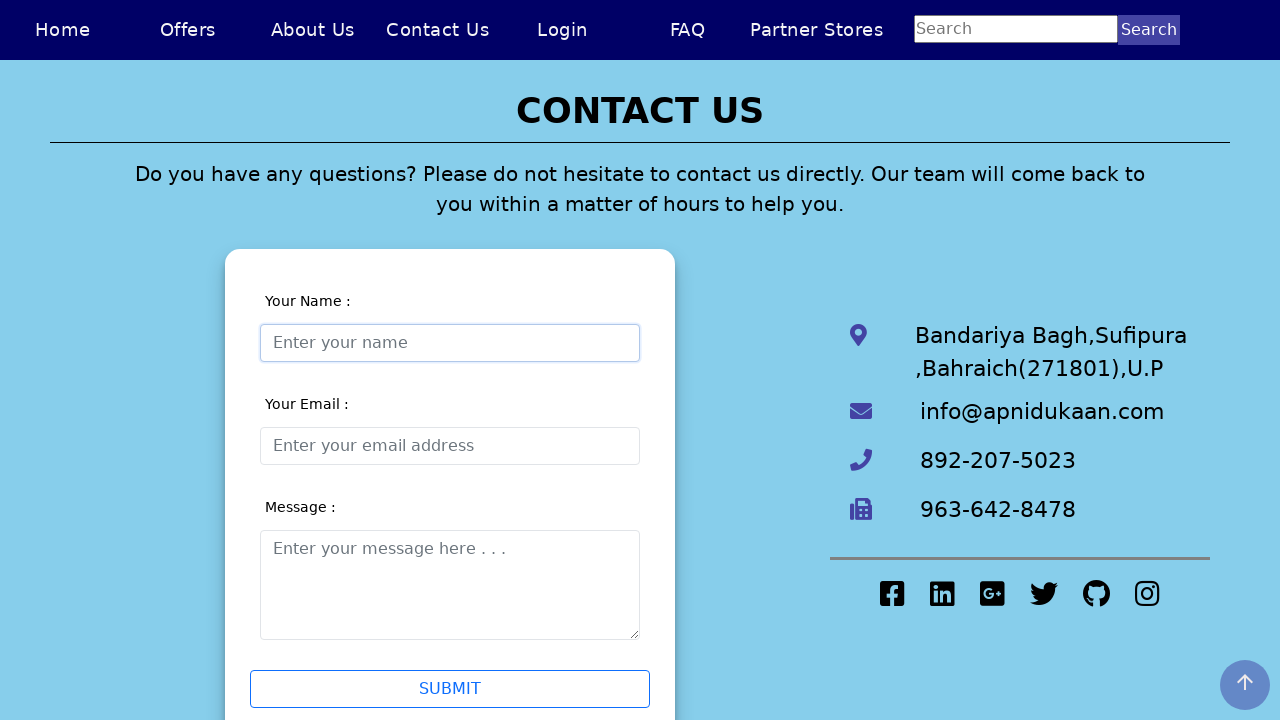

Entered invalid name containing number: 'Sia Chong Perng5' on #validationCustom01
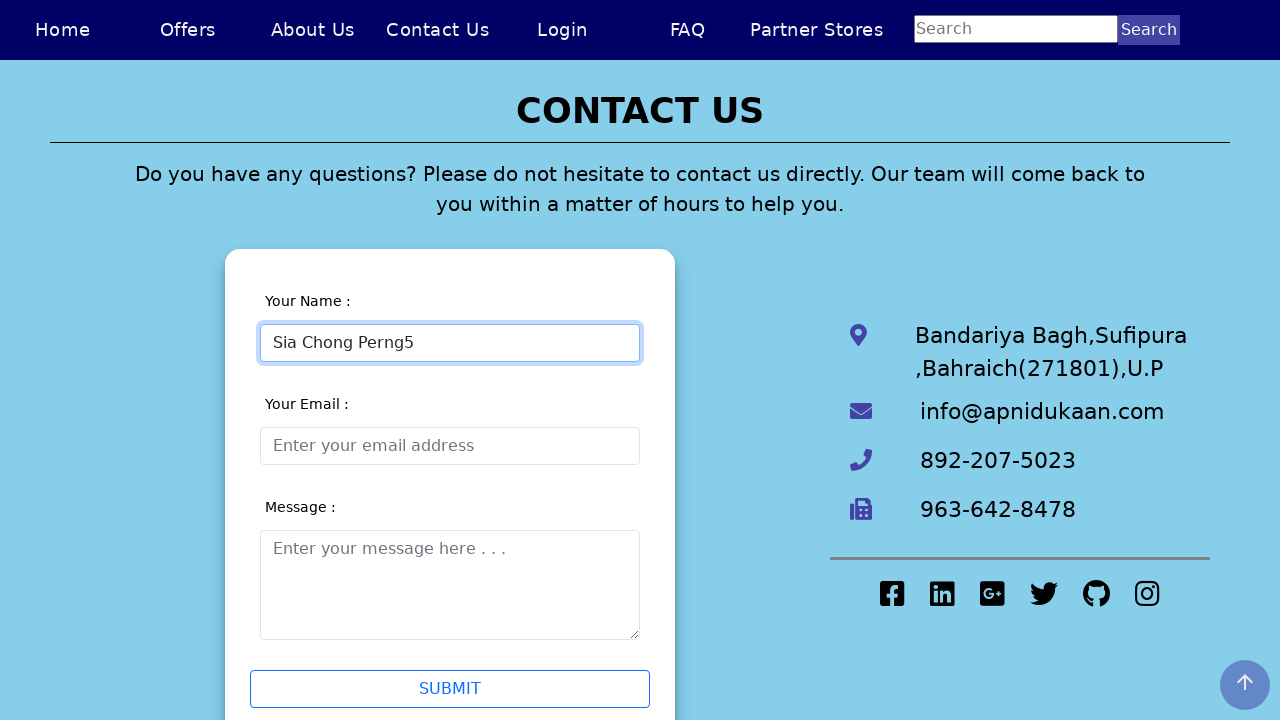

Clicked contact us submit button to trigger validation at (640, 360) on #contactus
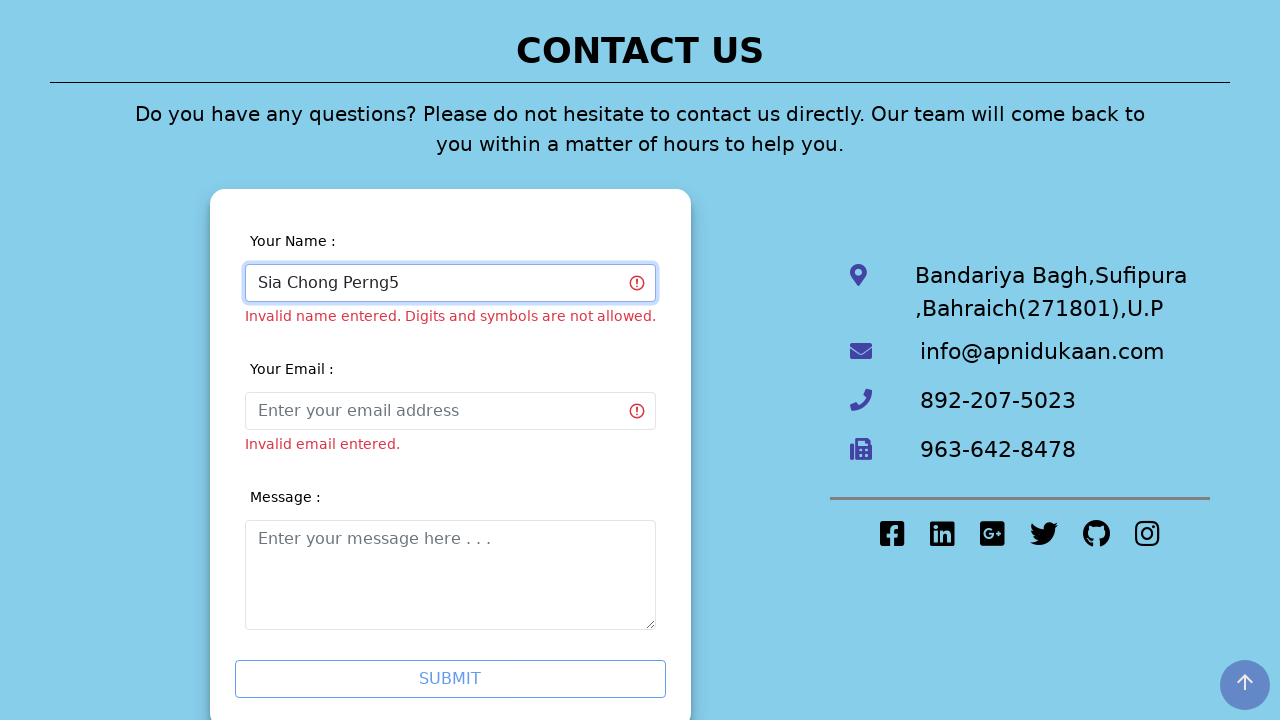

Waited for validation to process
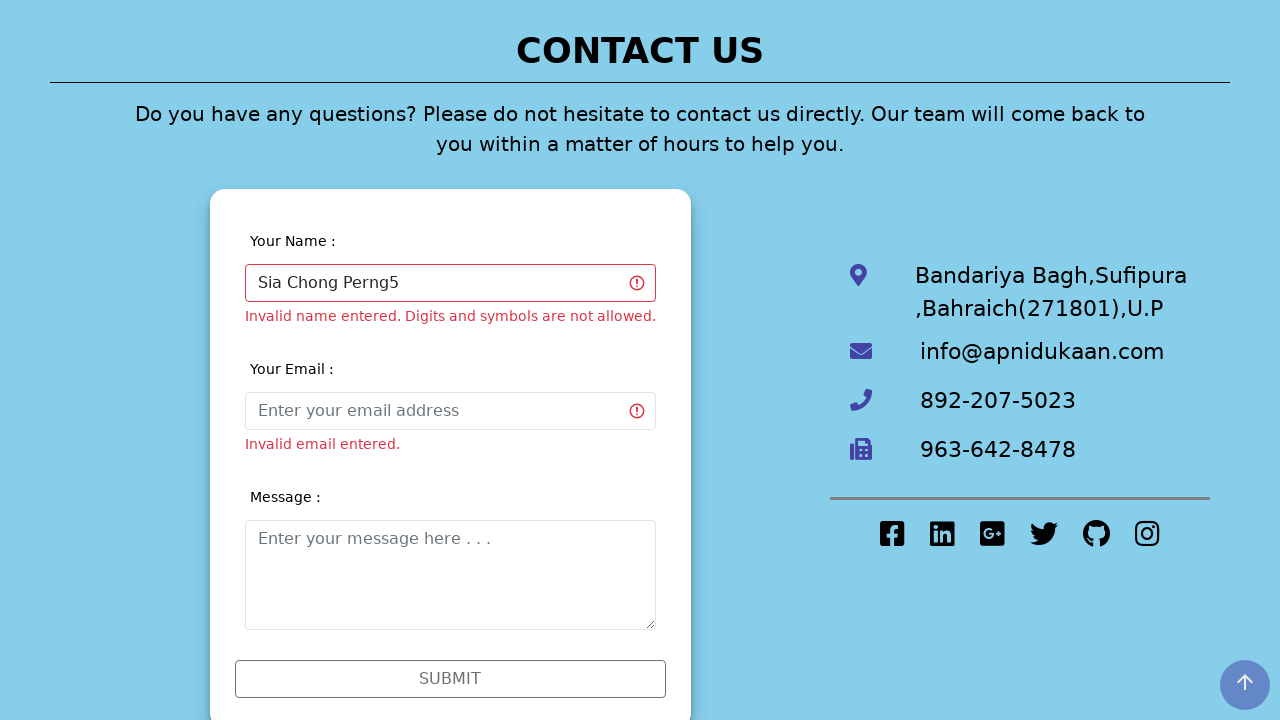

Clicked on name input to check validation state at (450, 282) on #validationCustom01
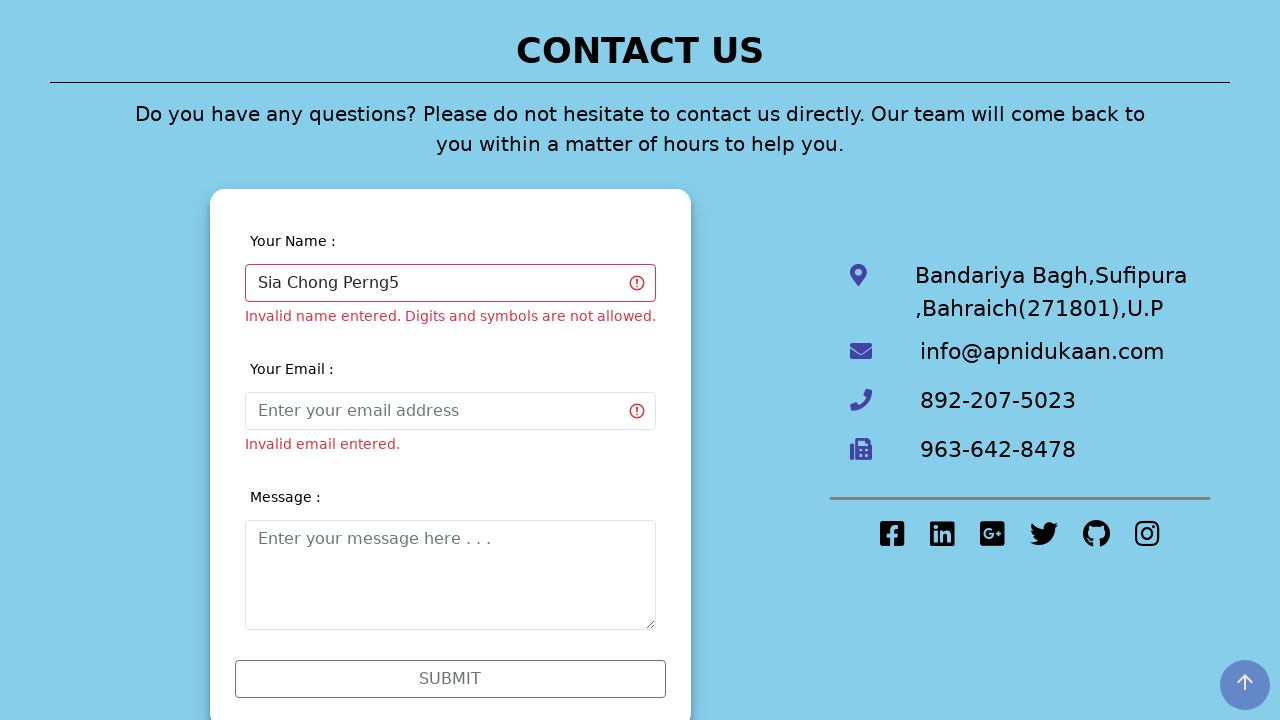

Cleared and entered valid name: 'Sia Chong Perng' on #validationCustom01
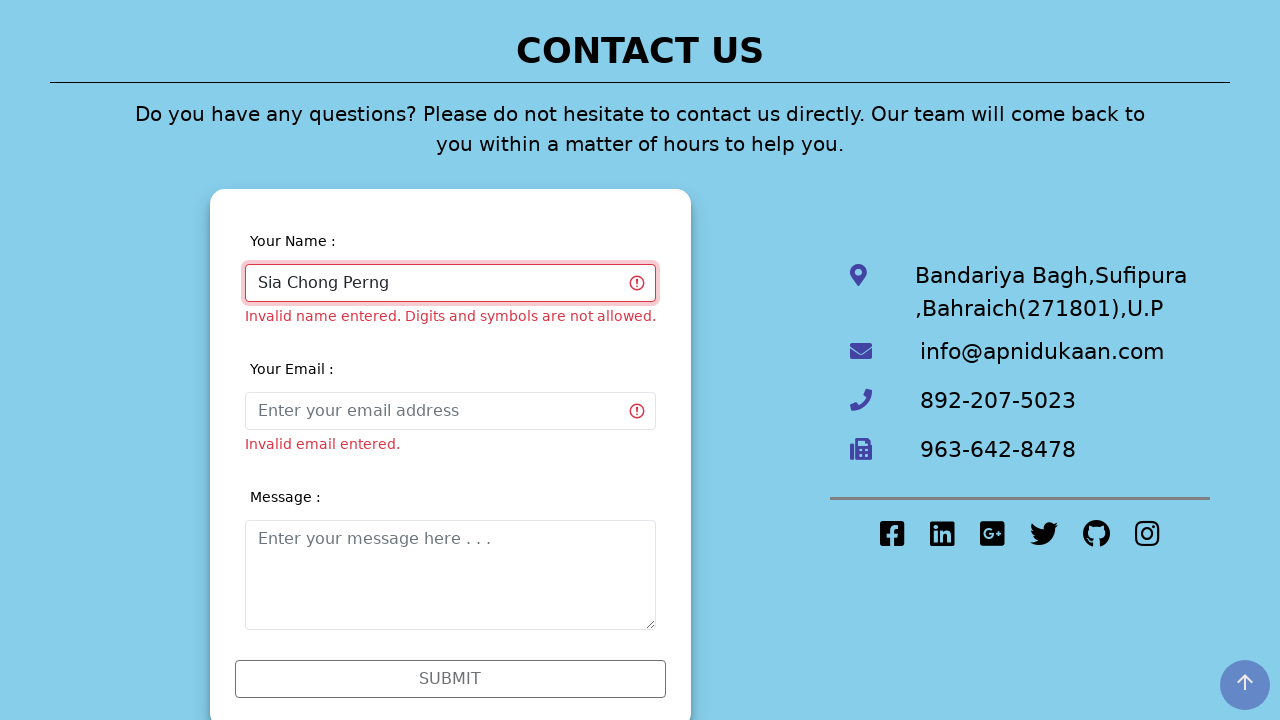

Clicked elsewhere to trigger validation at (450, 451) on .center-div
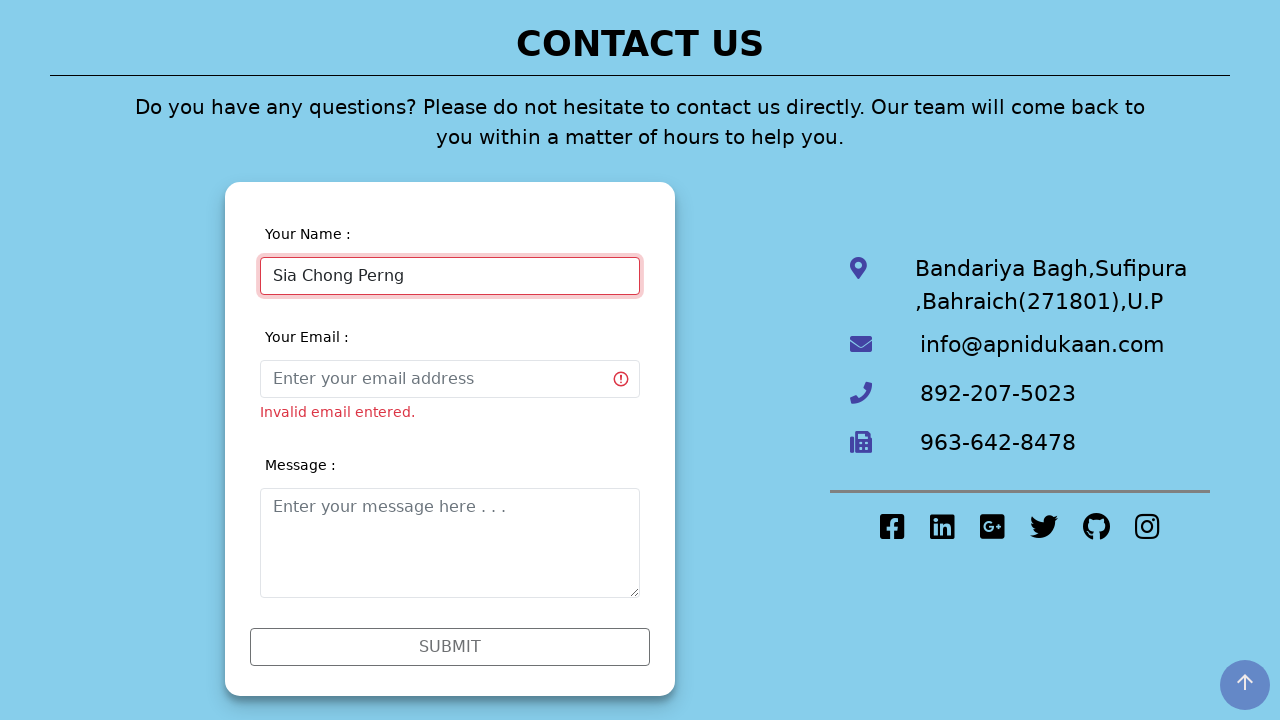

Clicked on email input field at (450, 378) on #validationCustom02
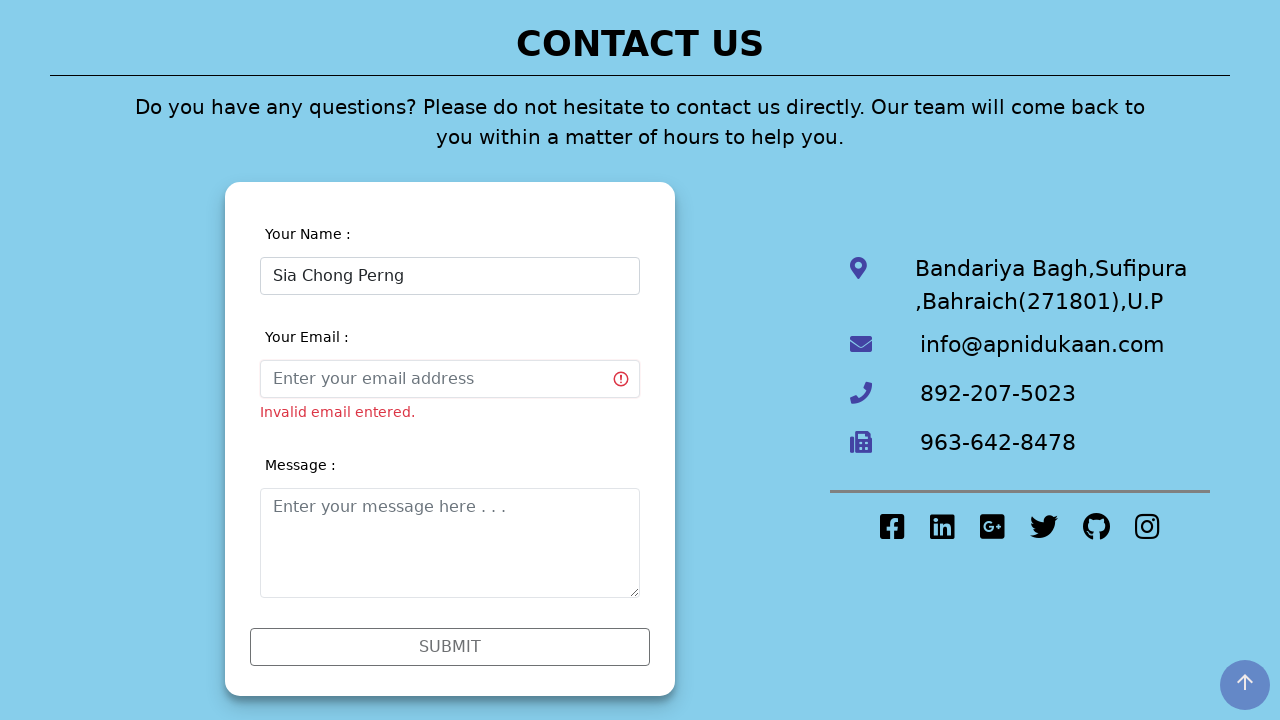

Entered invalid email without @ symbol: 'chongperng' on #validationCustom02
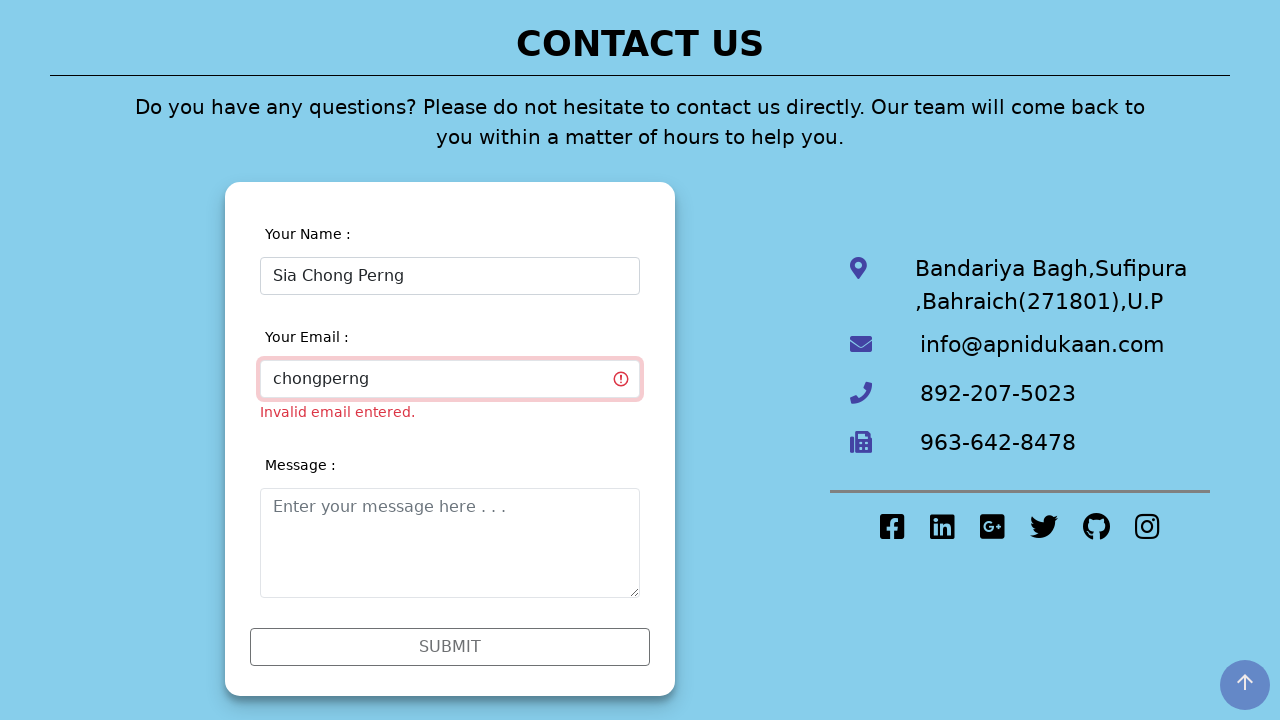

Clicked elsewhere to trigger email validation at (450, 438) on .center-div
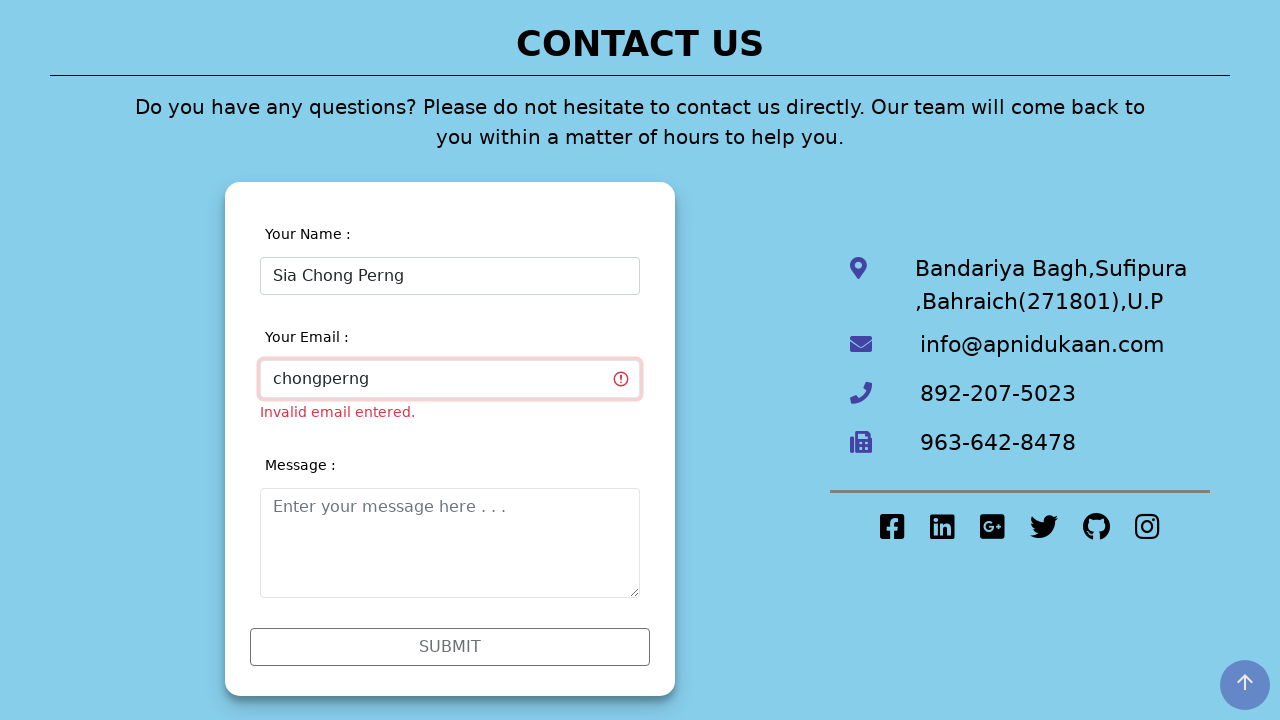

Clicked on email input again at (450, 378) on #validationCustom02
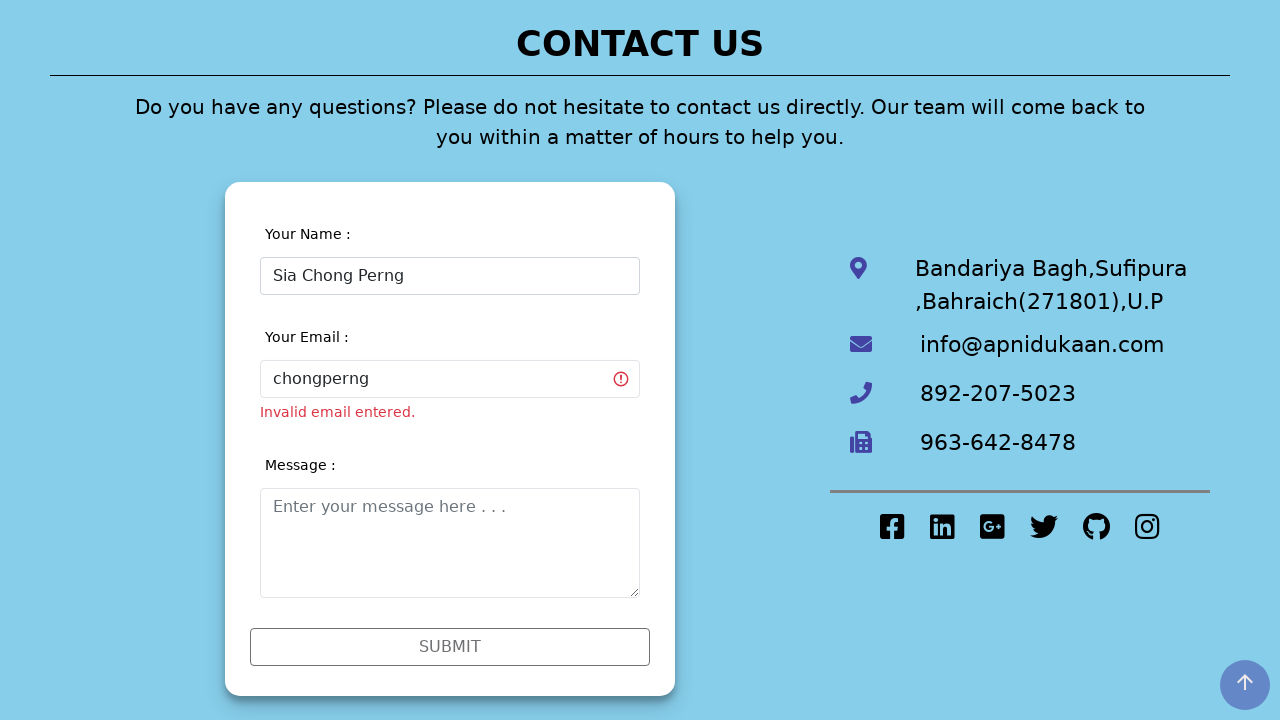

Cleared and entered valid email: 'chongperngsia@hotmail.com' on #validationCustom02
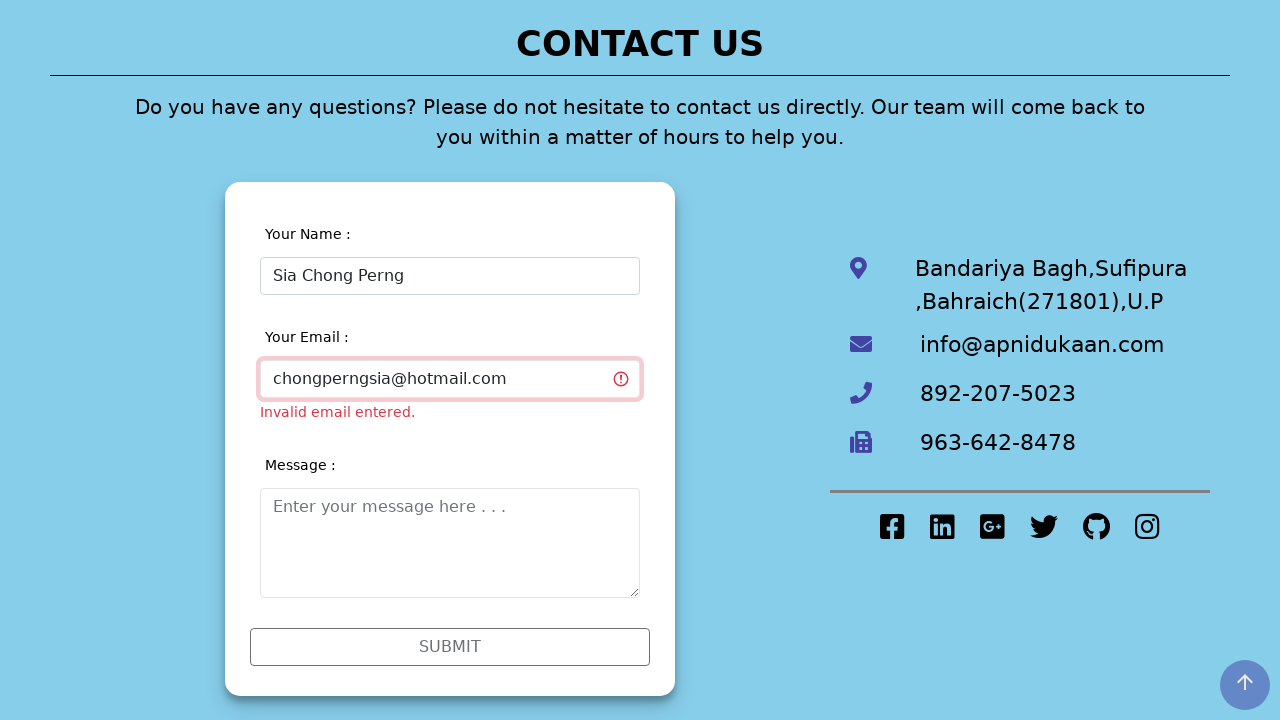

Clicked elsewhere to complete validation at (450, 438) on .center-div
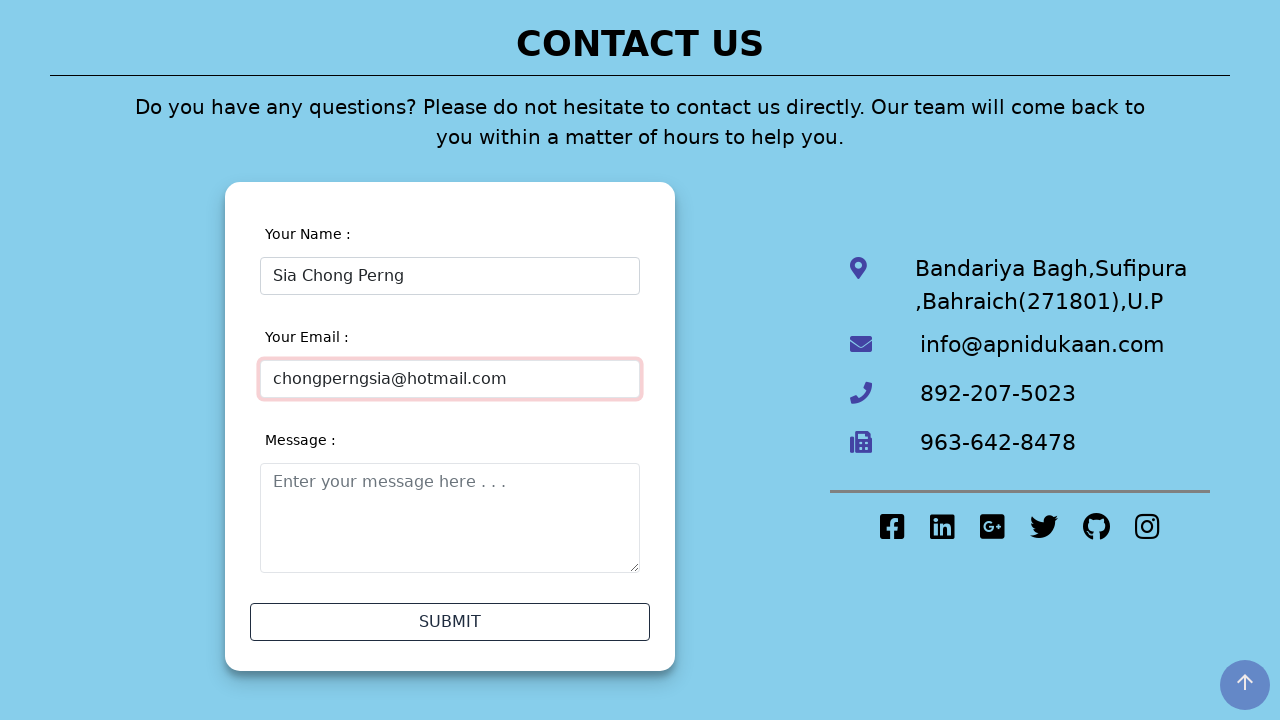

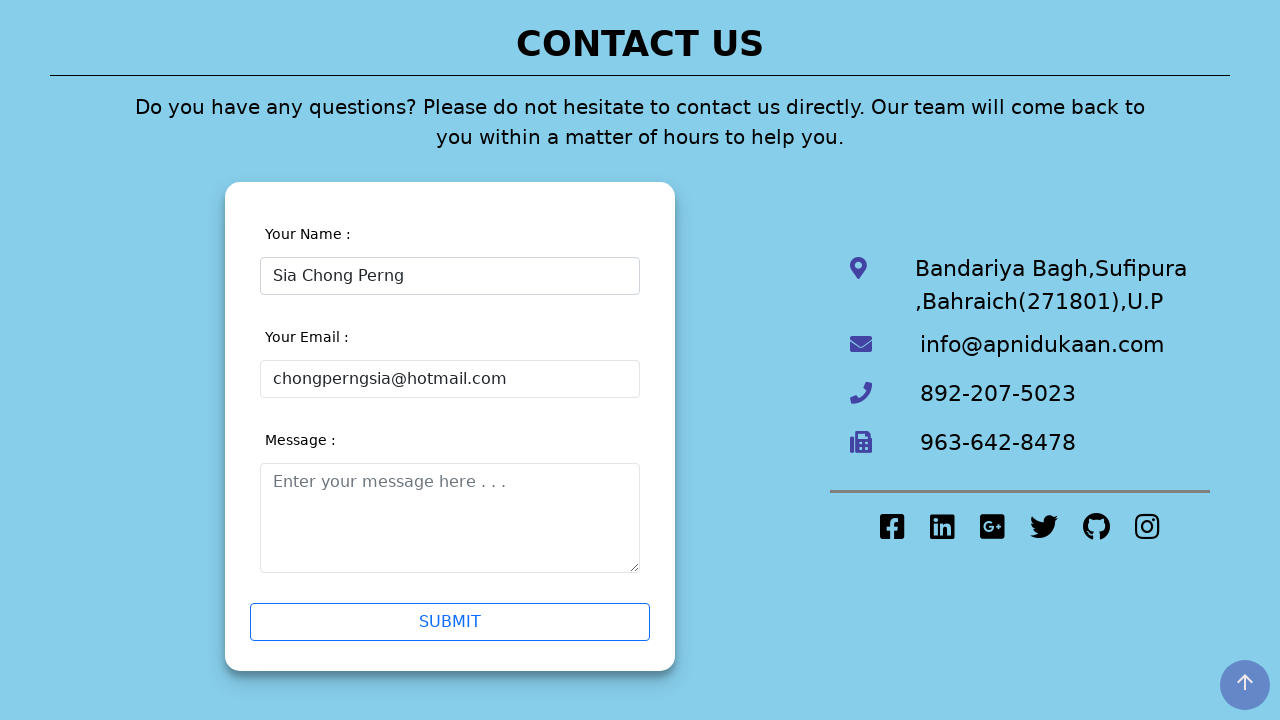